Tests the search functionality on Python.org by entering "pycon" in the search box and submitting the search, then verifying results are found.

Starting URL: http://www.python.org

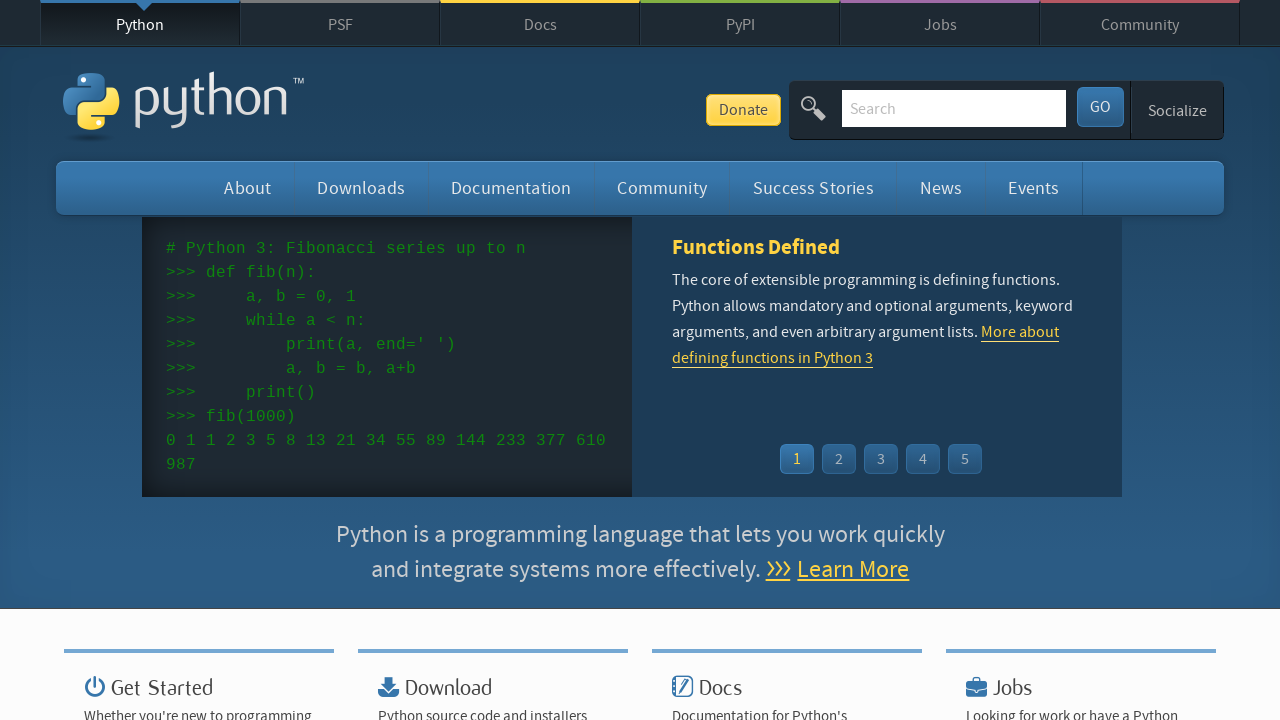

Verified page title contains 'Python'
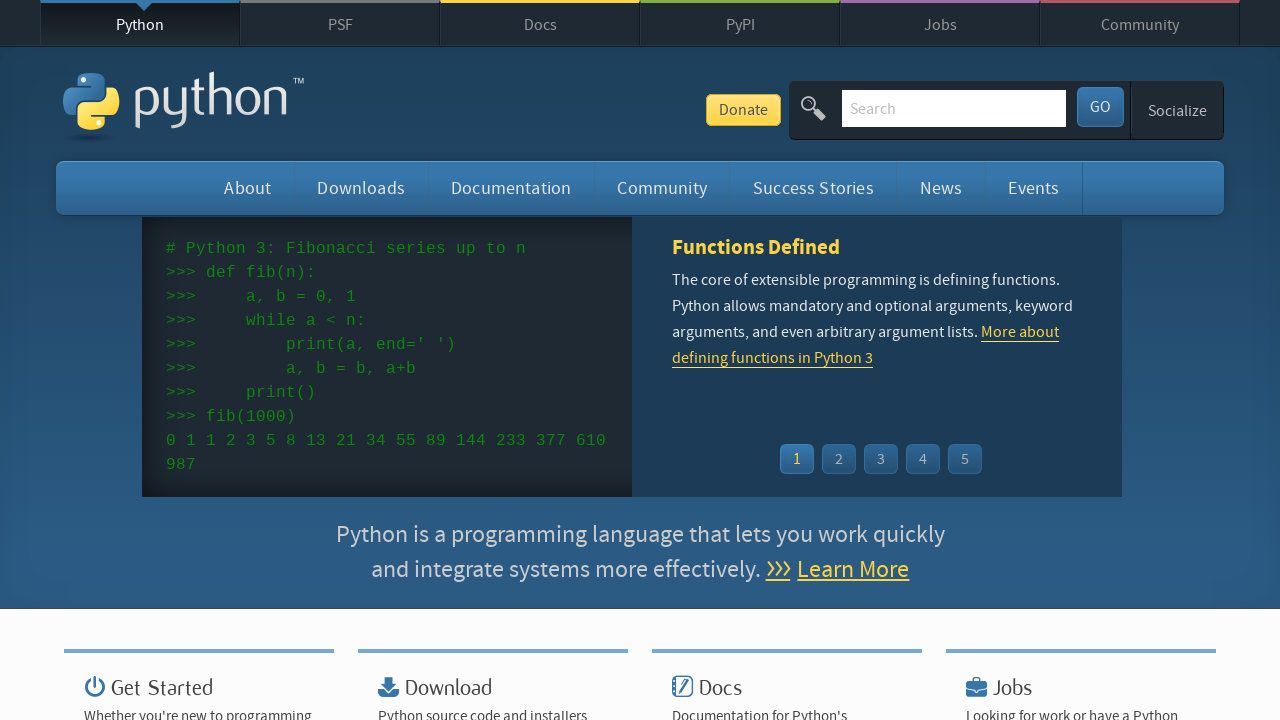

Filled search box with 'pycon' on input[name='q']
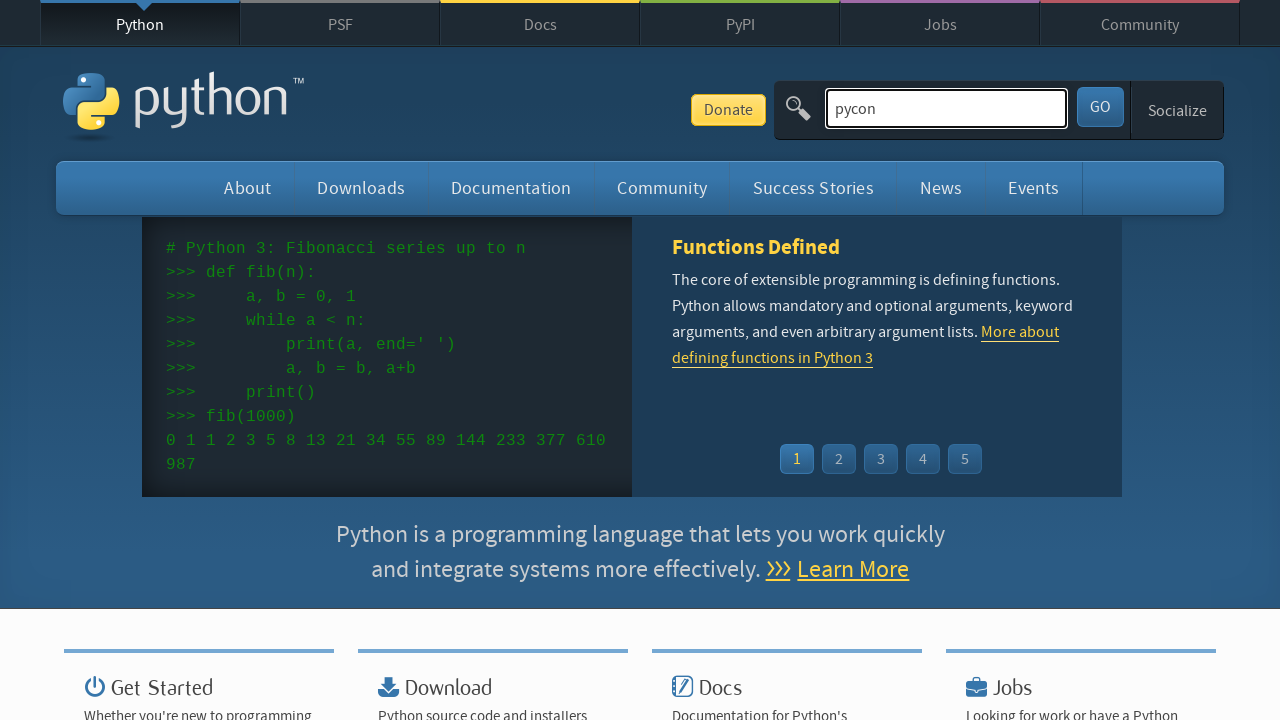

Pressed Enter to submit search on input[name='q']
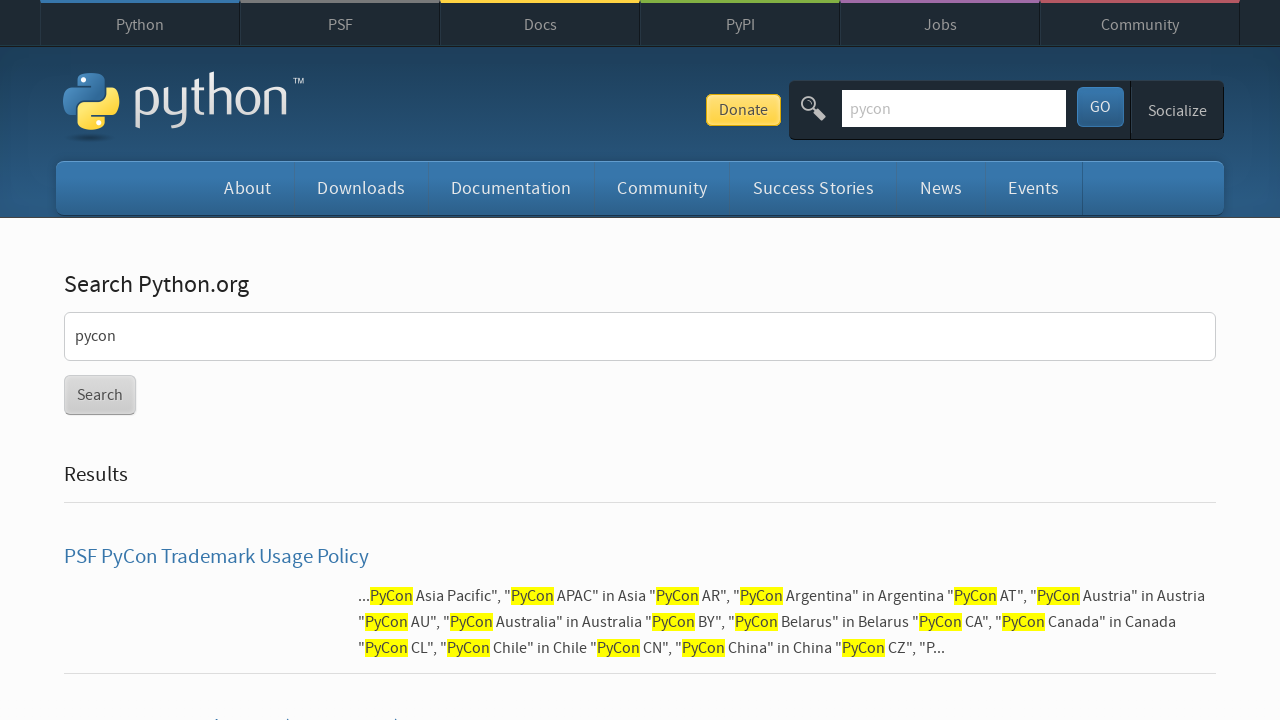

Waited for page to reach networkidle state
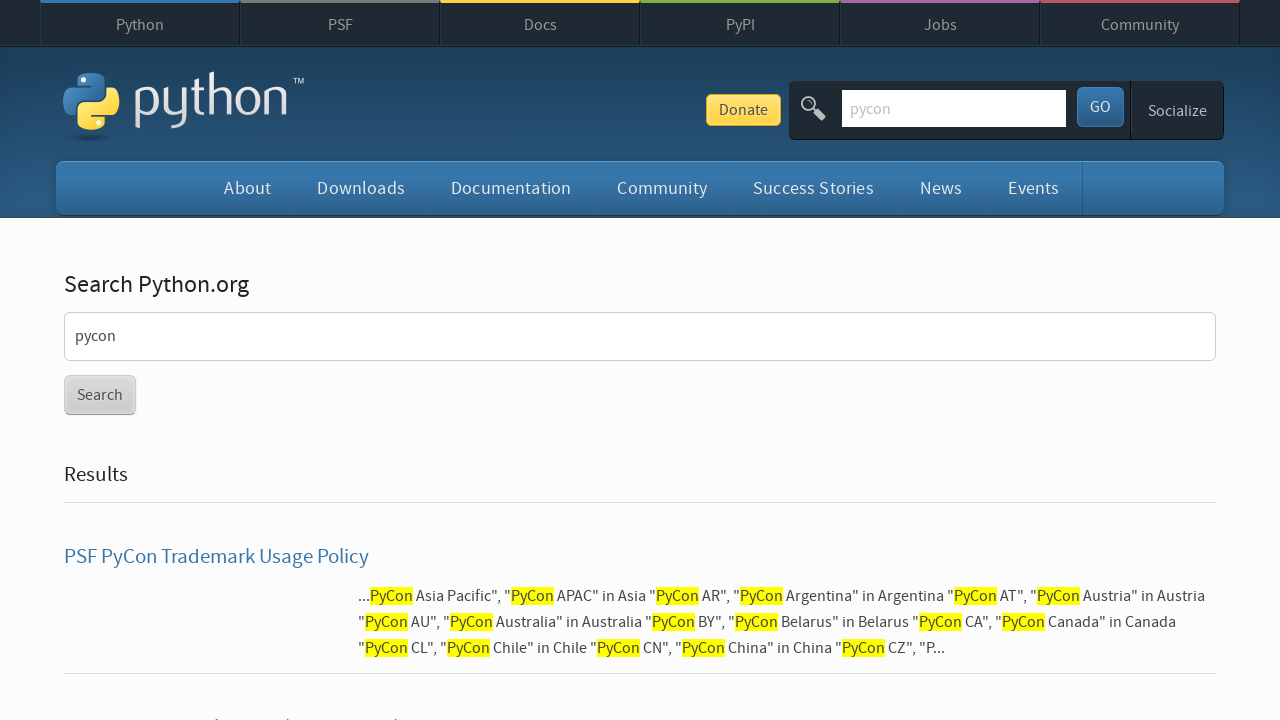

Verified search results were found (no 'No results found' message)
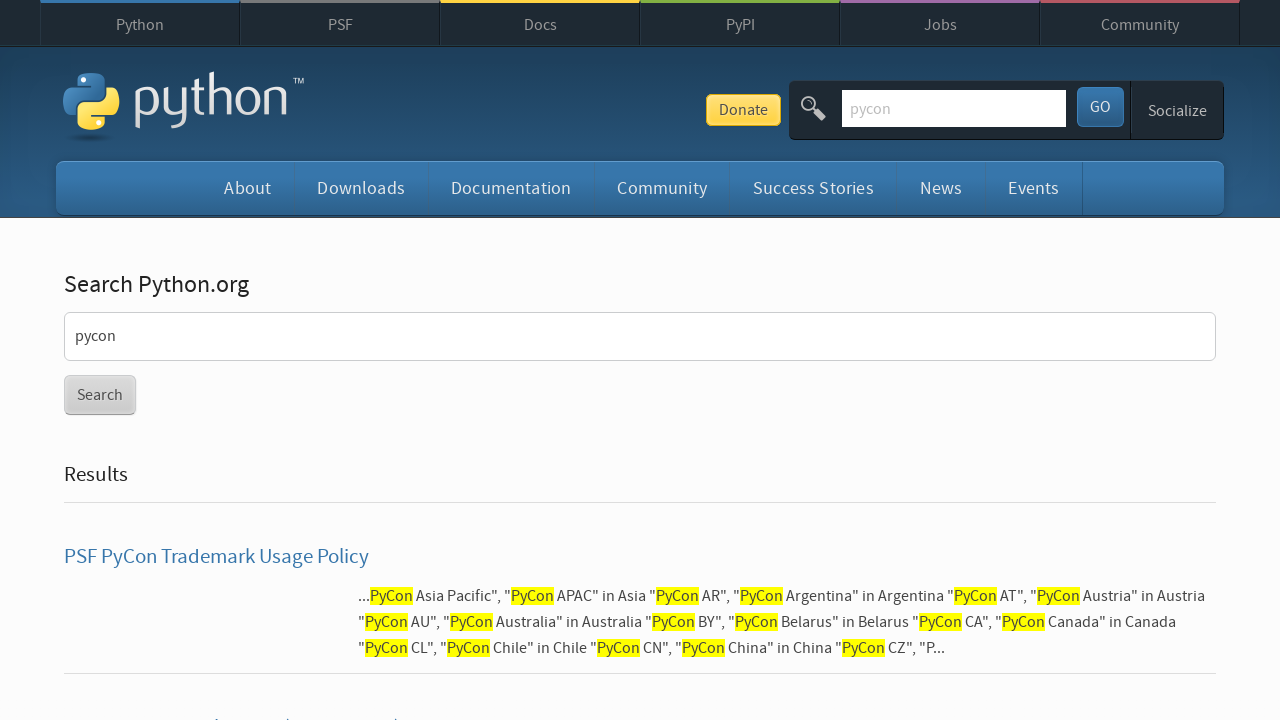

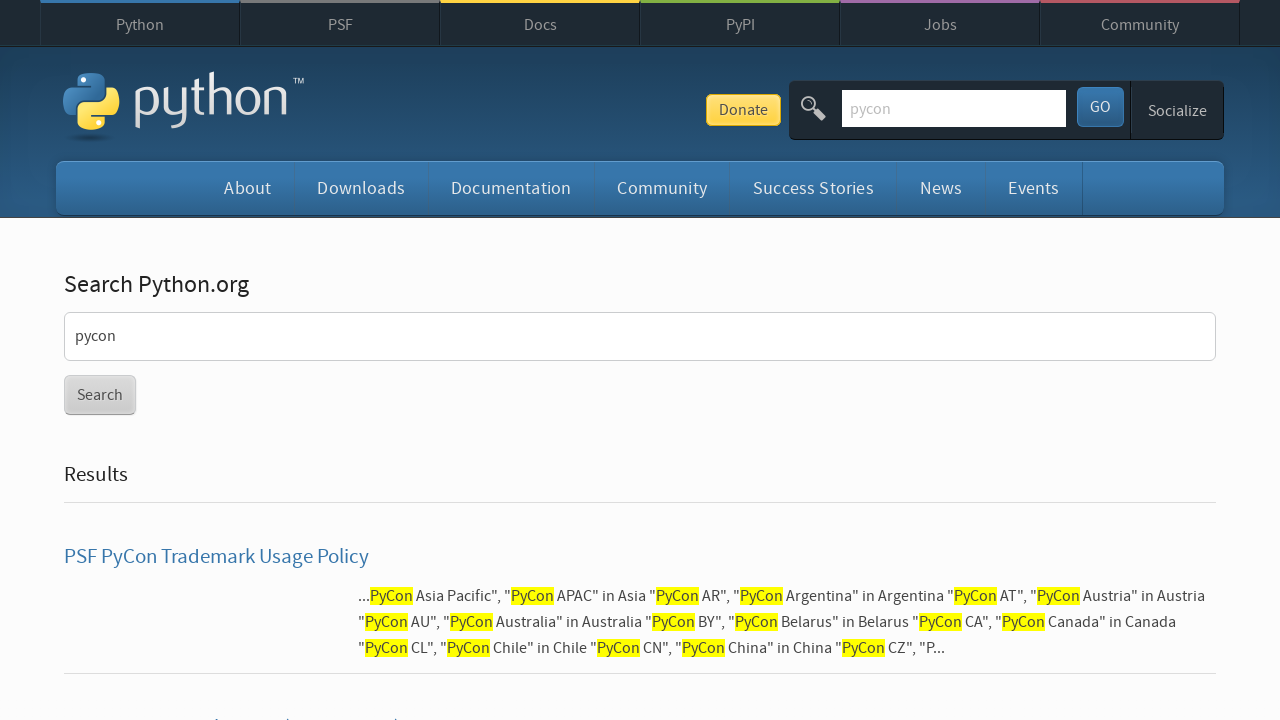